Tests dropdown selection functionality on an interest calculator page by selecting a compounding frequency option and verifying the dropdown state

Starting URL: http://www.calculator.net/interest-calculator.html

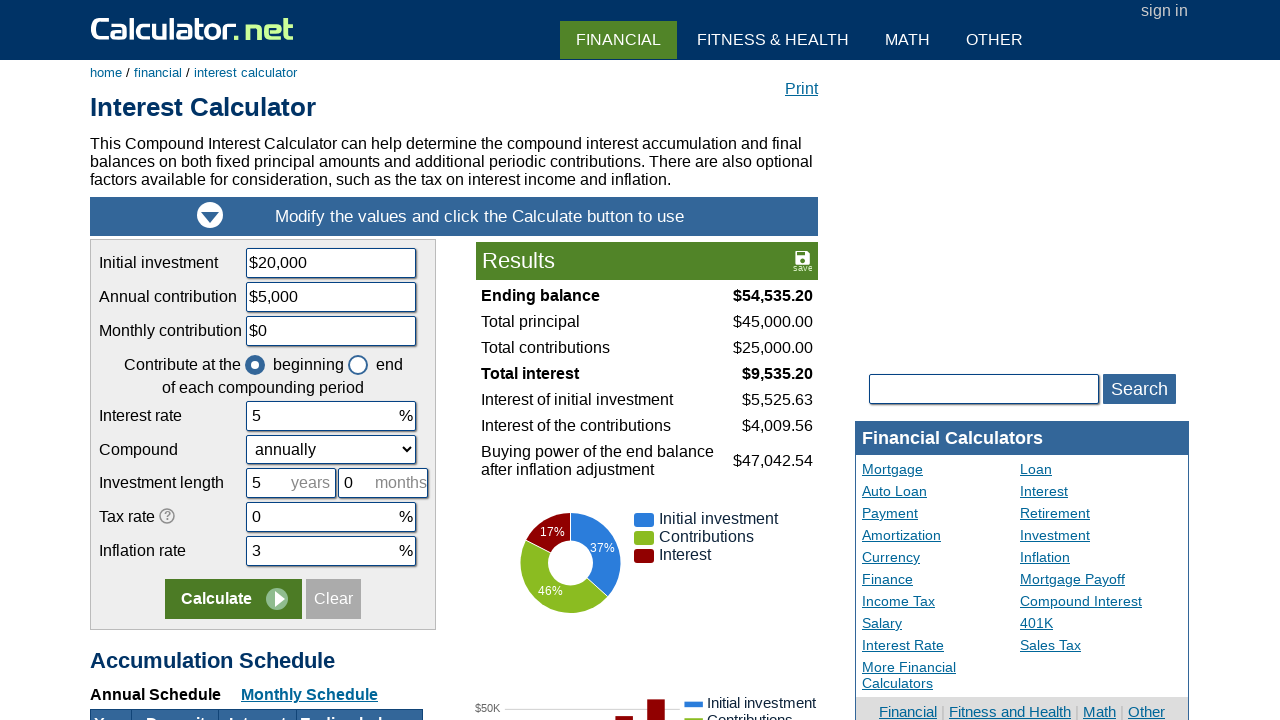

Selected 'continuously' from compound frequency dropdown on #ccompound
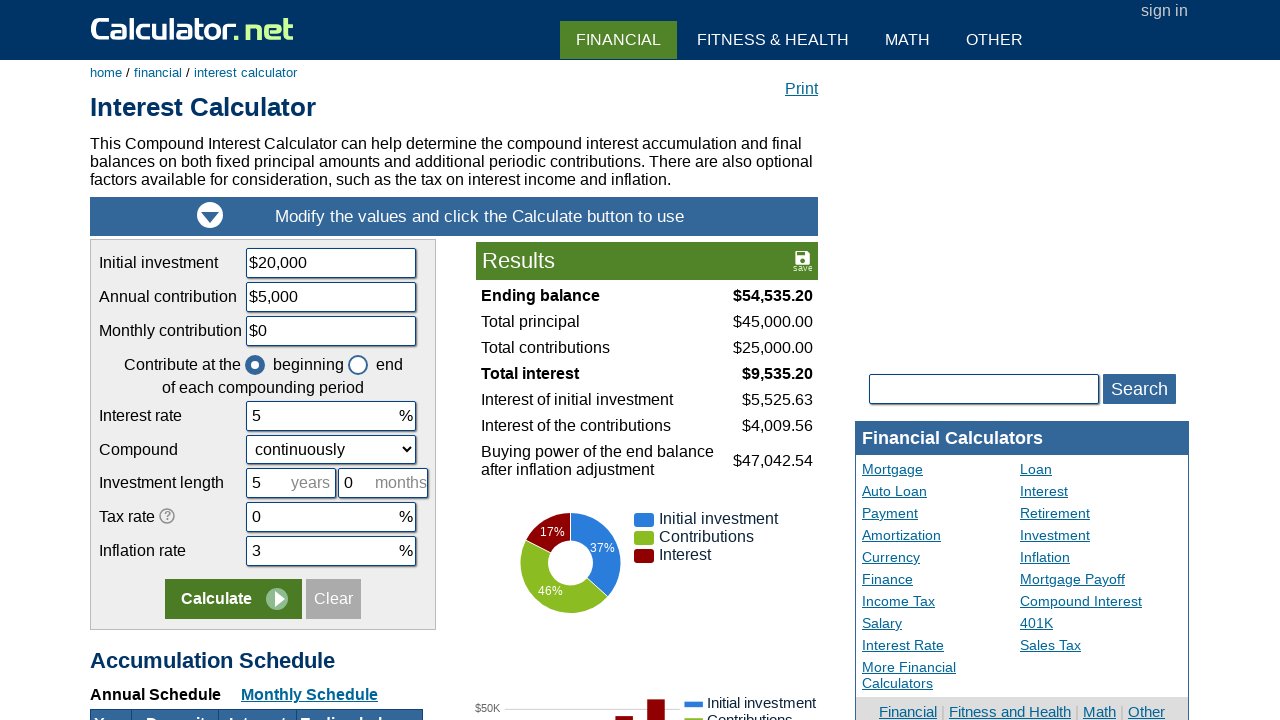

Located compound frequency dropdown element
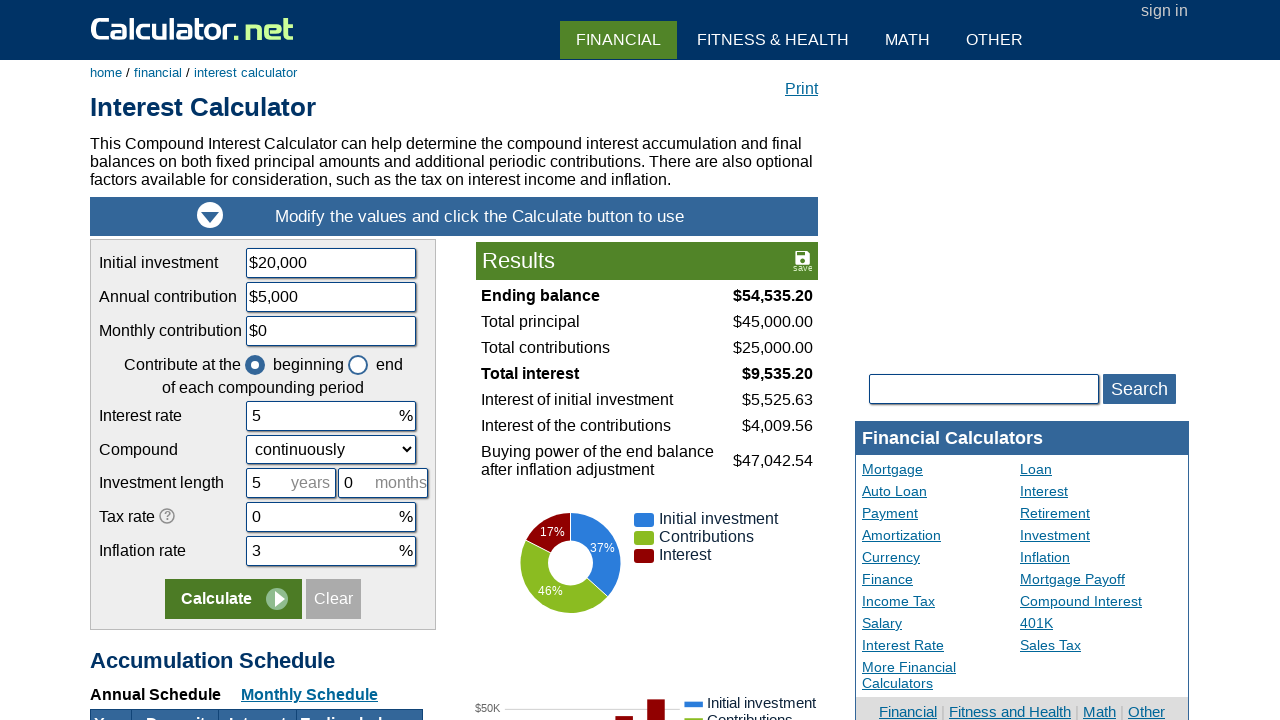

Verified dropdown element is visible
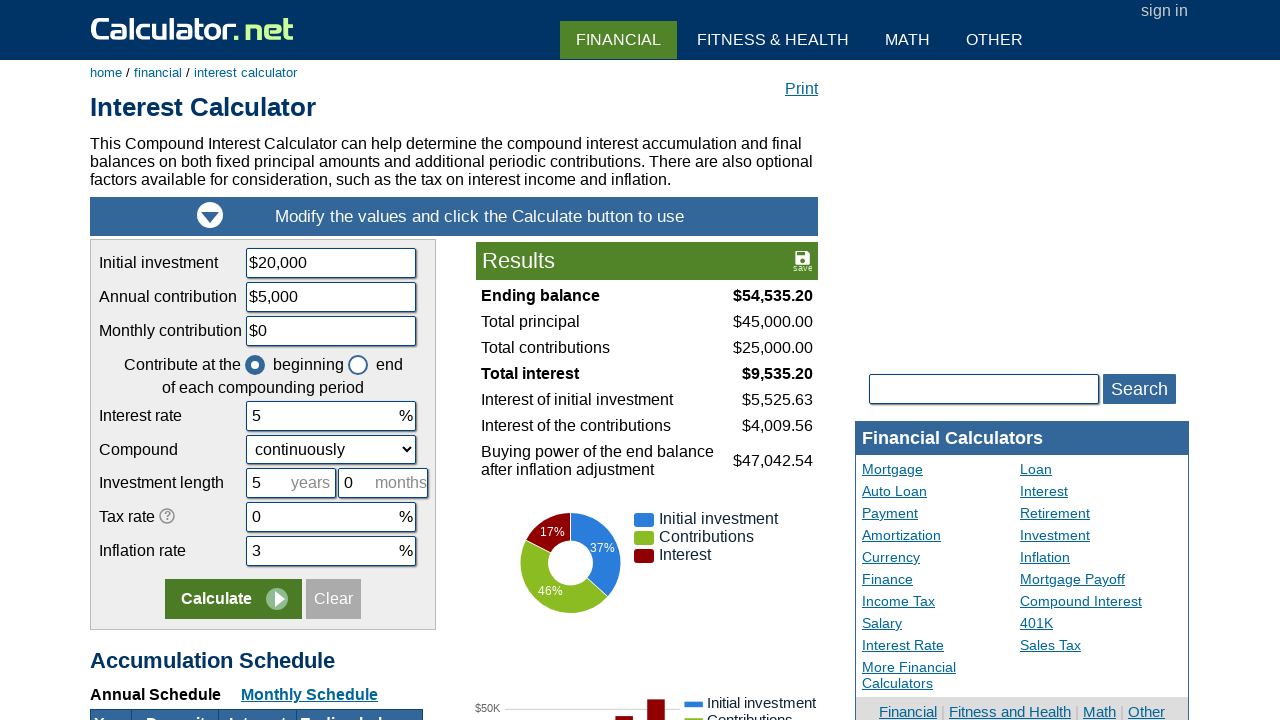

Verified dropdown element is enabled
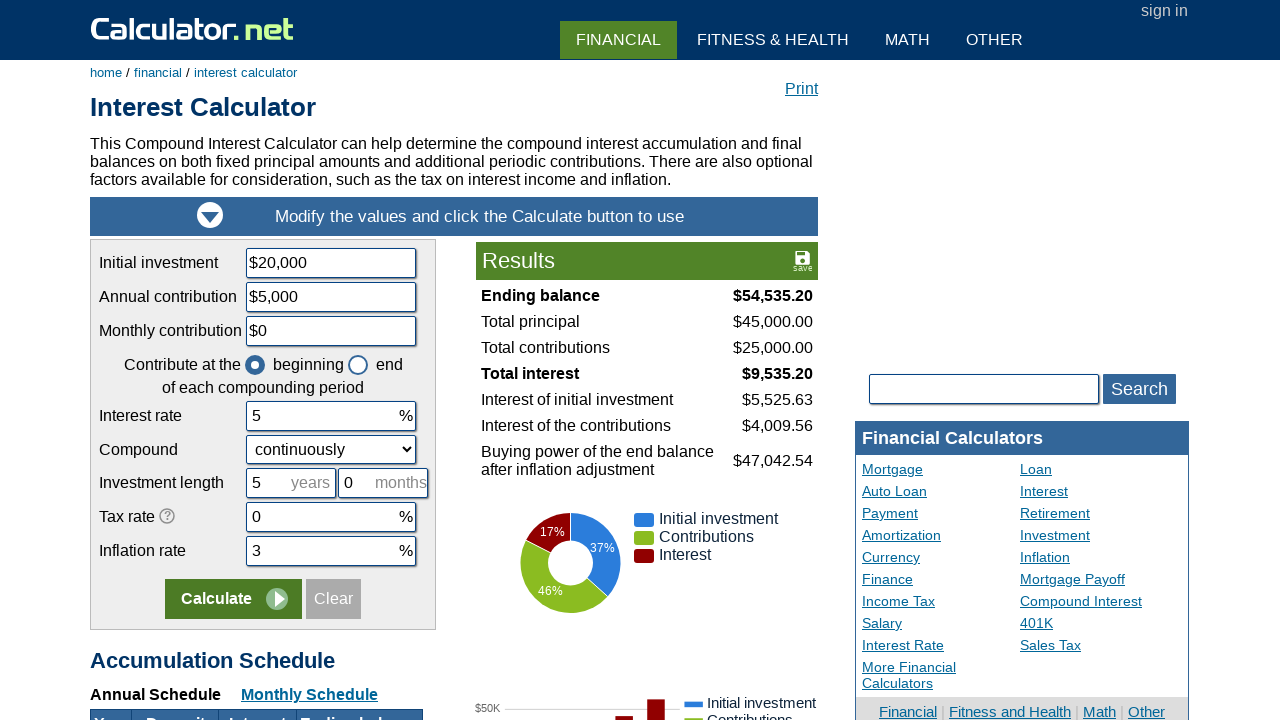

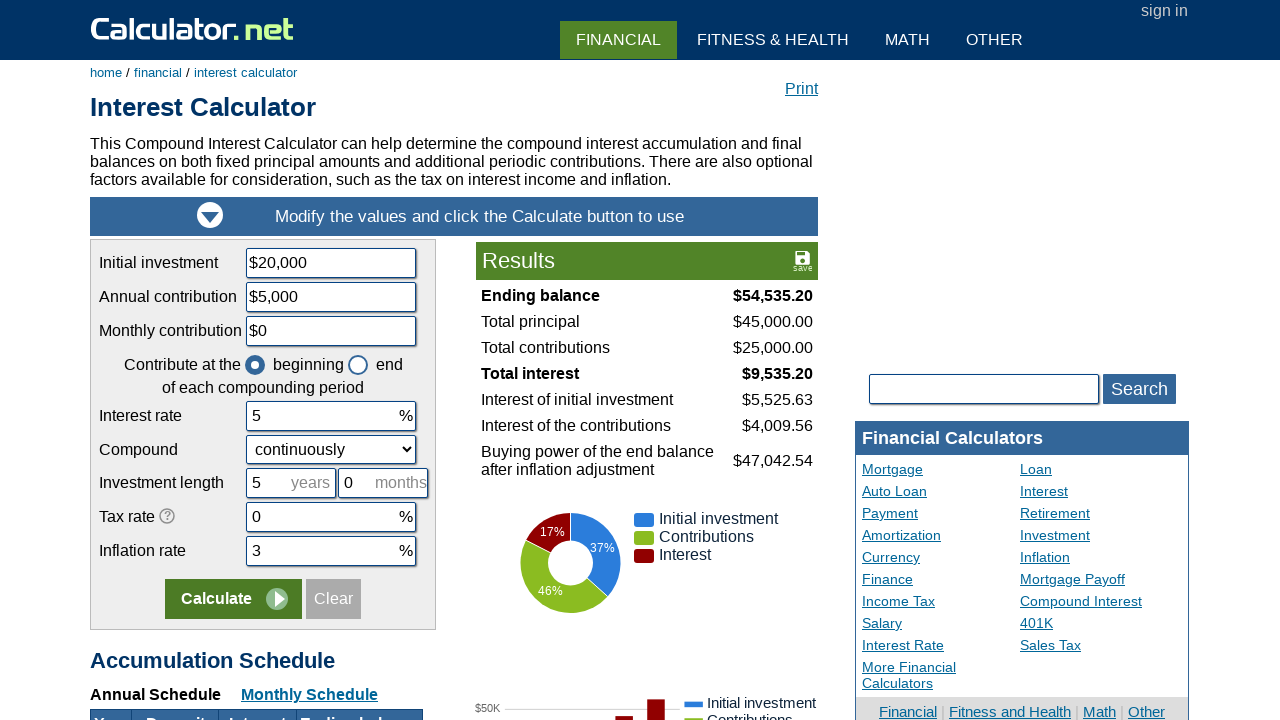